Tests that the submit button becomes disabled after clearing the name input field, verifying proper form validation behavior.

Starting URL: https://kentingovender.github.io/WelcomeToMMS/browser/

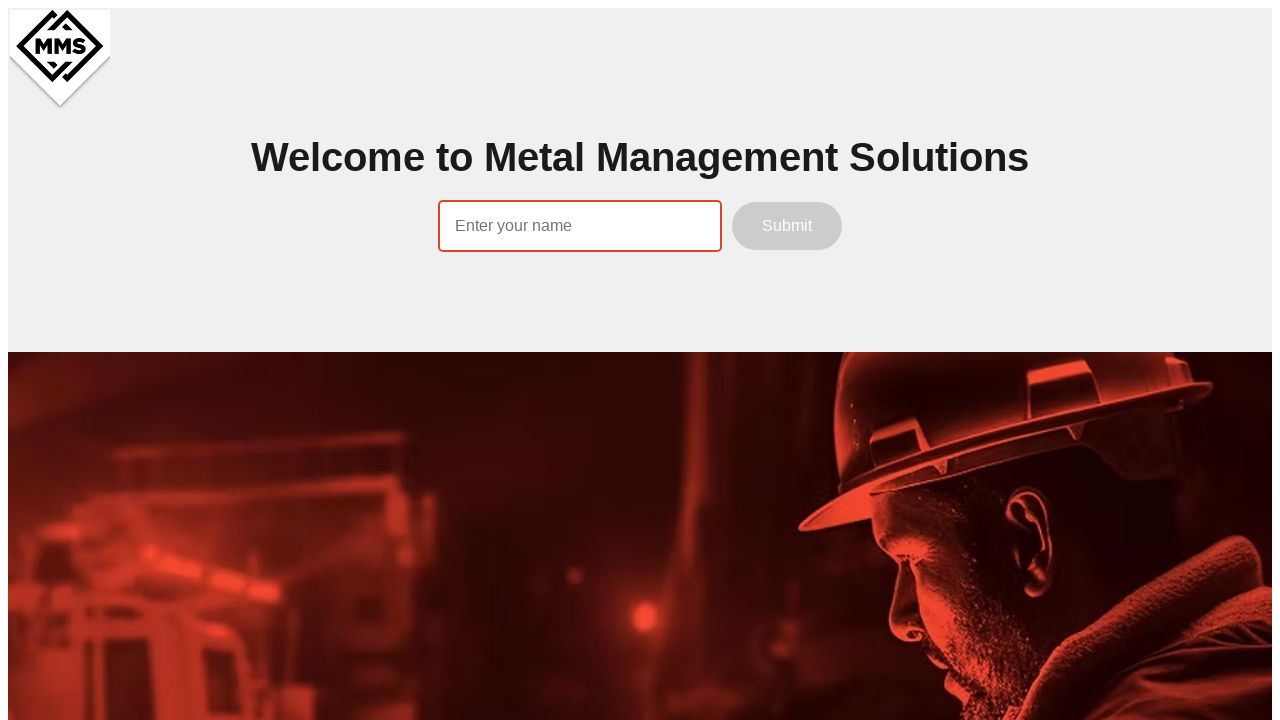

Navigated to the form page
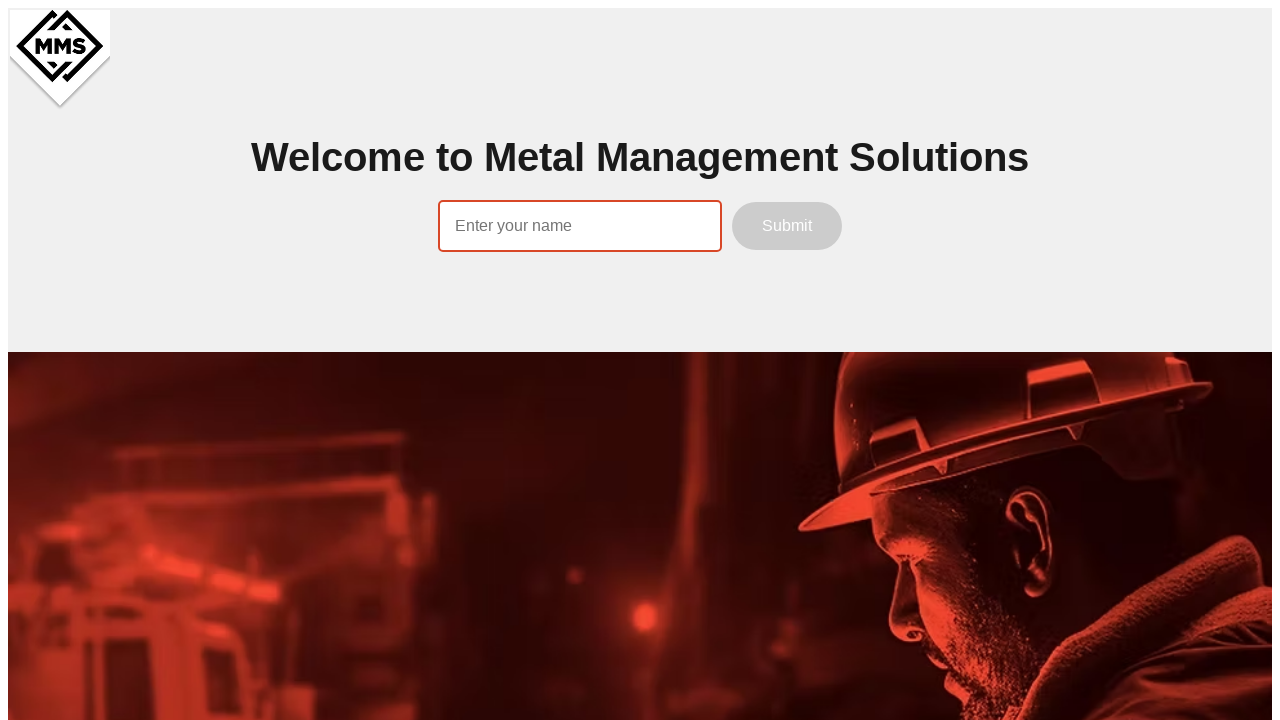

Double-clicked on the name input field at (580, 226) on internal:attr=[placeholder="Enter your name"i]
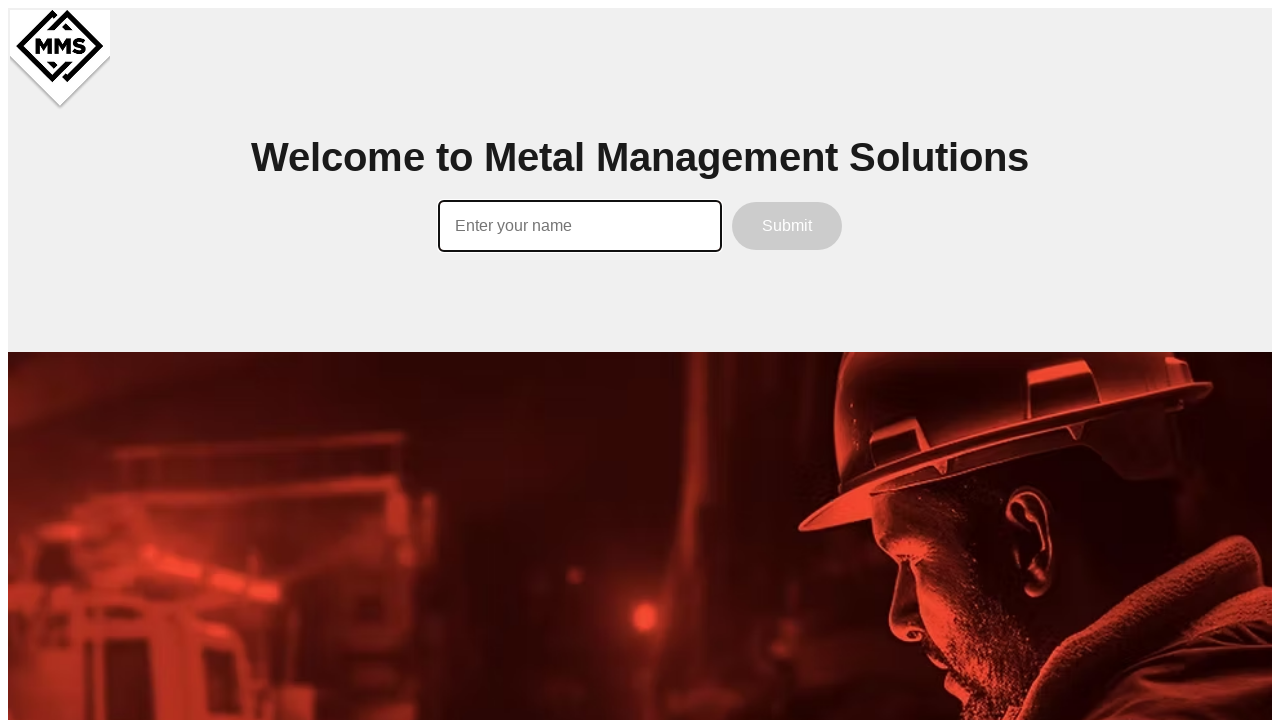

Filled name input field with 'John Doe' on internal:attr=[placeholder="Enter your name"i]
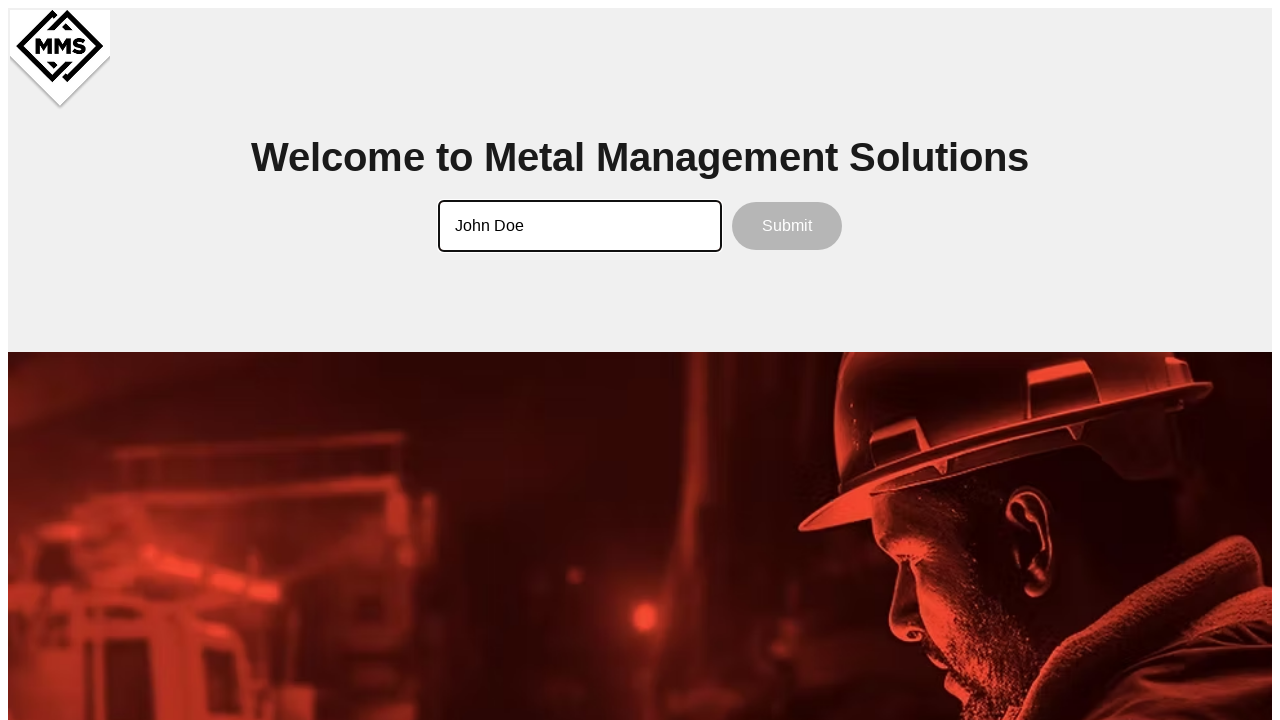

Verified that the submit button is enabled
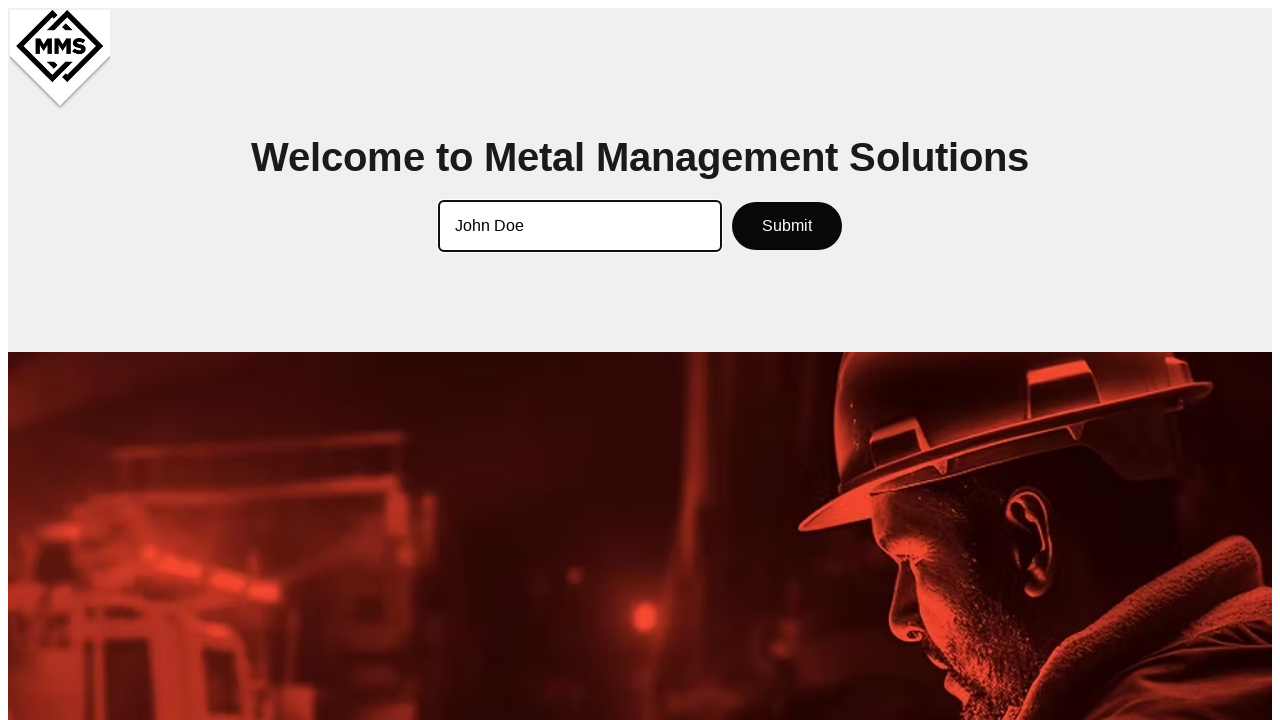

Cleared the name input field on internal:attr=[placeholder="Enter your name"i]
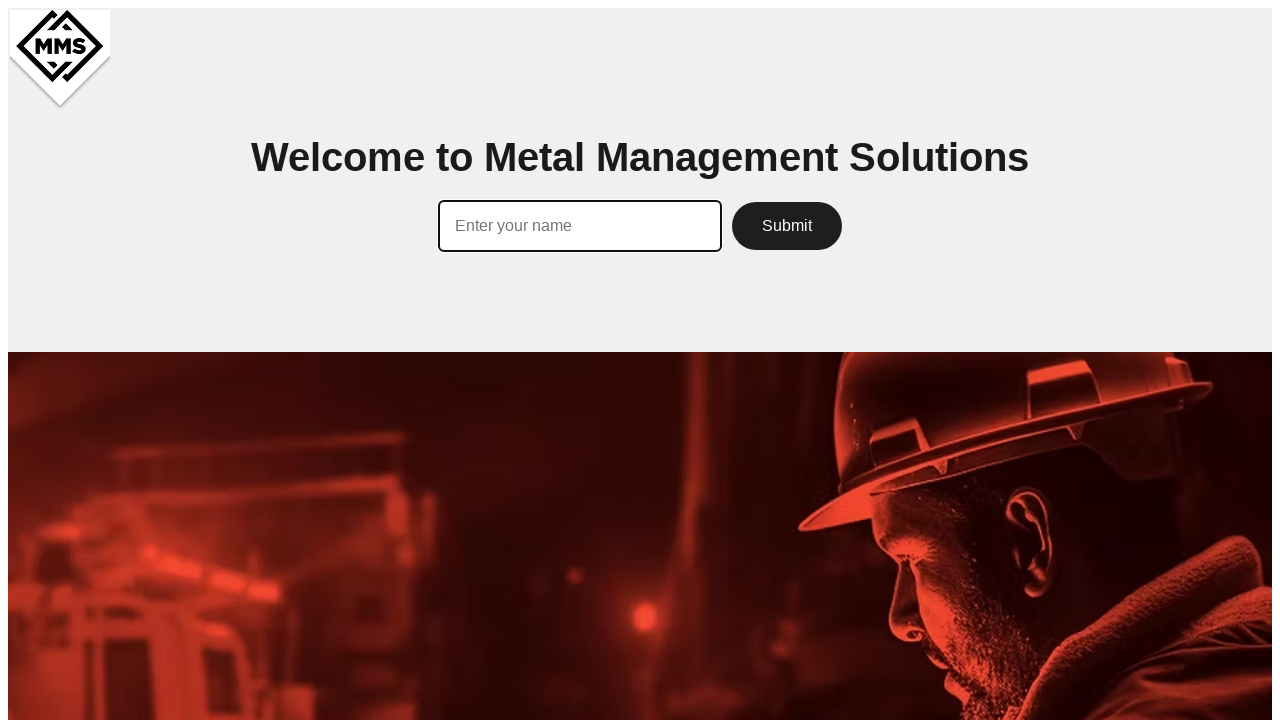

Verified that the submit button is now disabled after clearing input
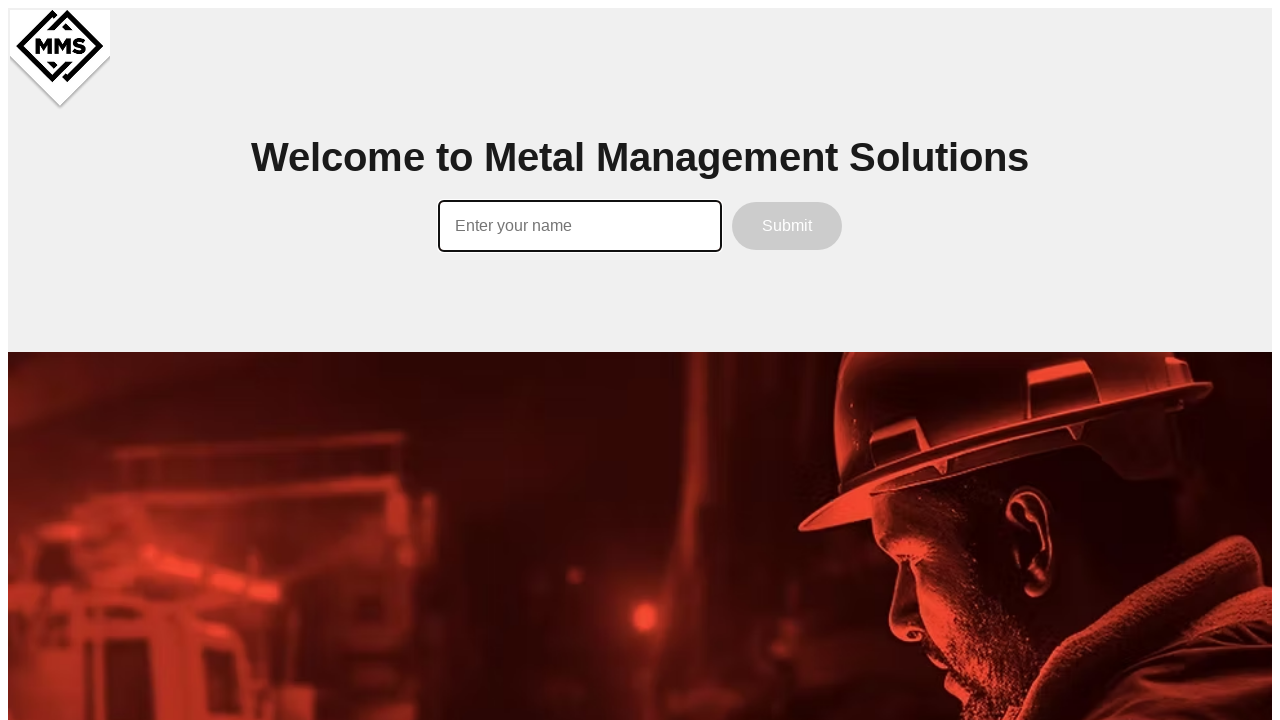

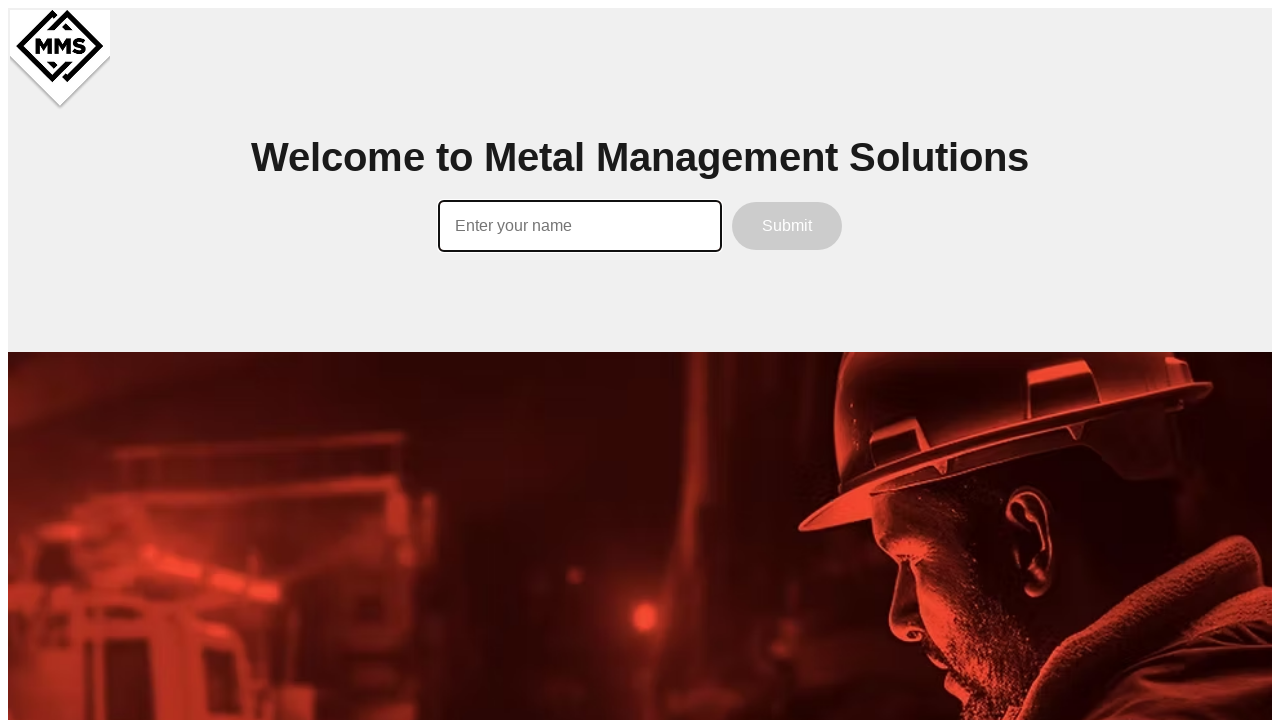